Tests locked user login attempt by entering locked_out_user credentials and verifying the locked out error message

Starting URL: https://saucedemo.com

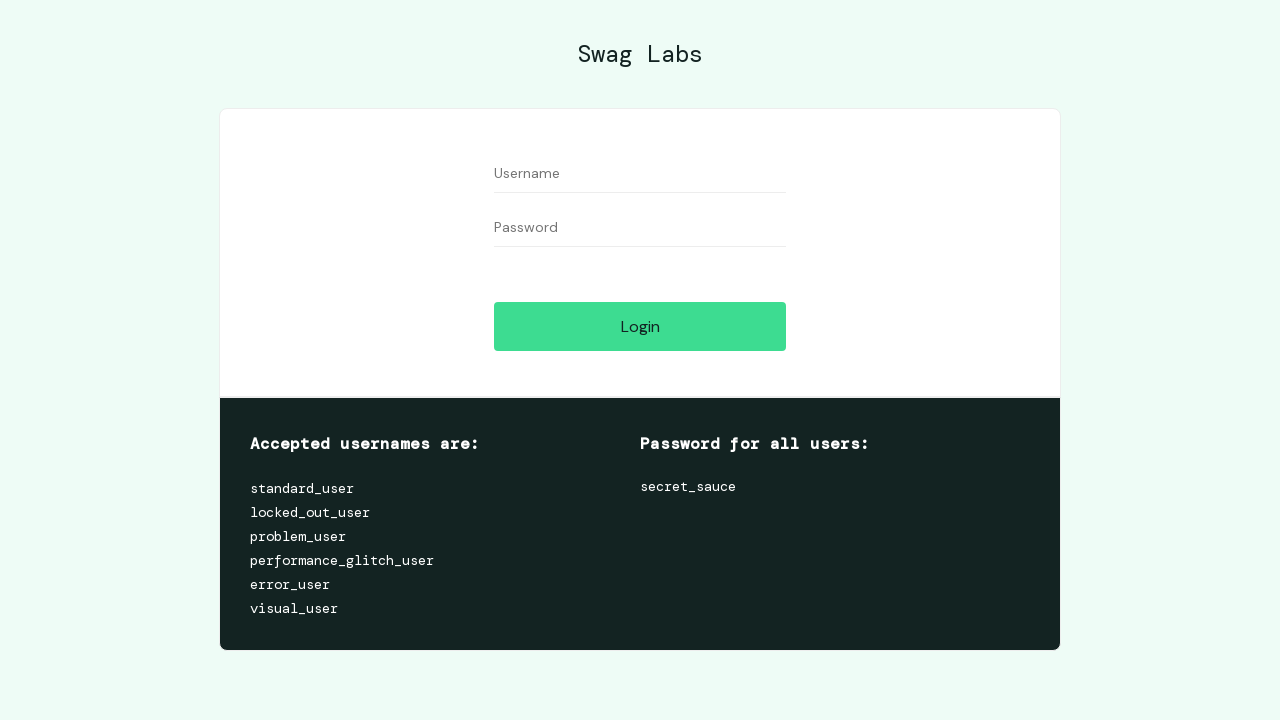

Entered locked_out_user username on input[data-test='username']
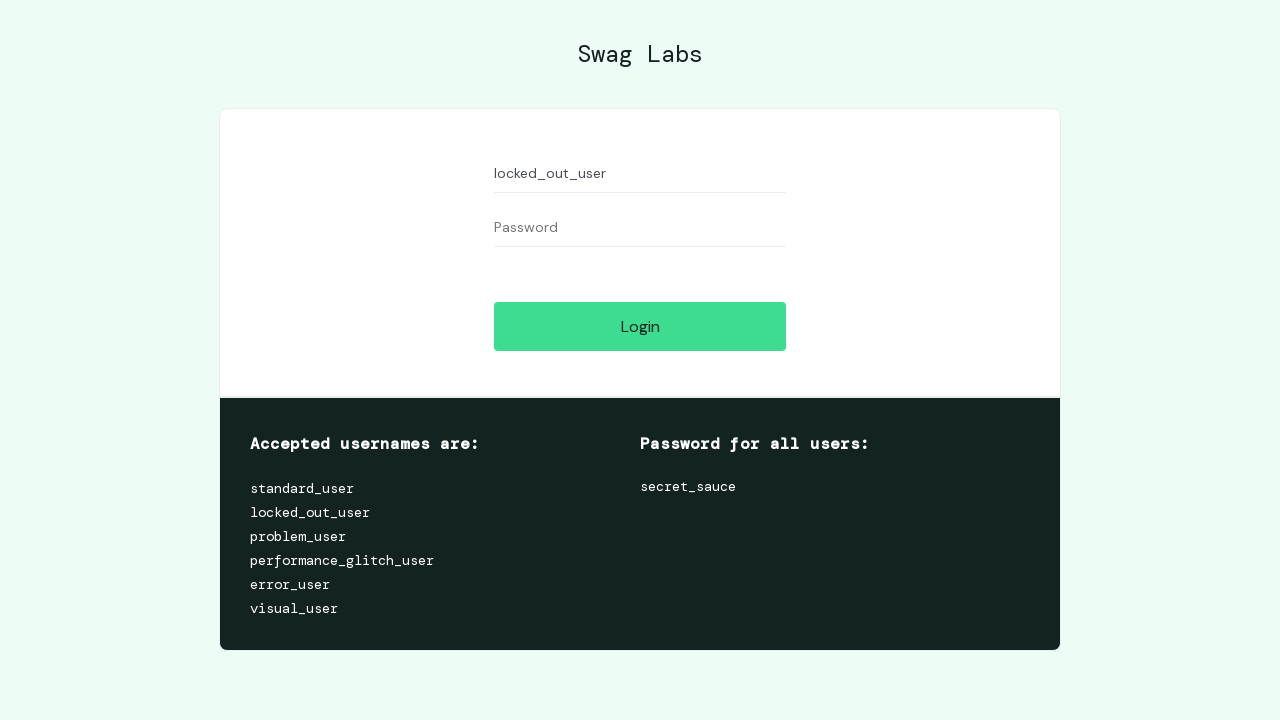

Entered password on #password
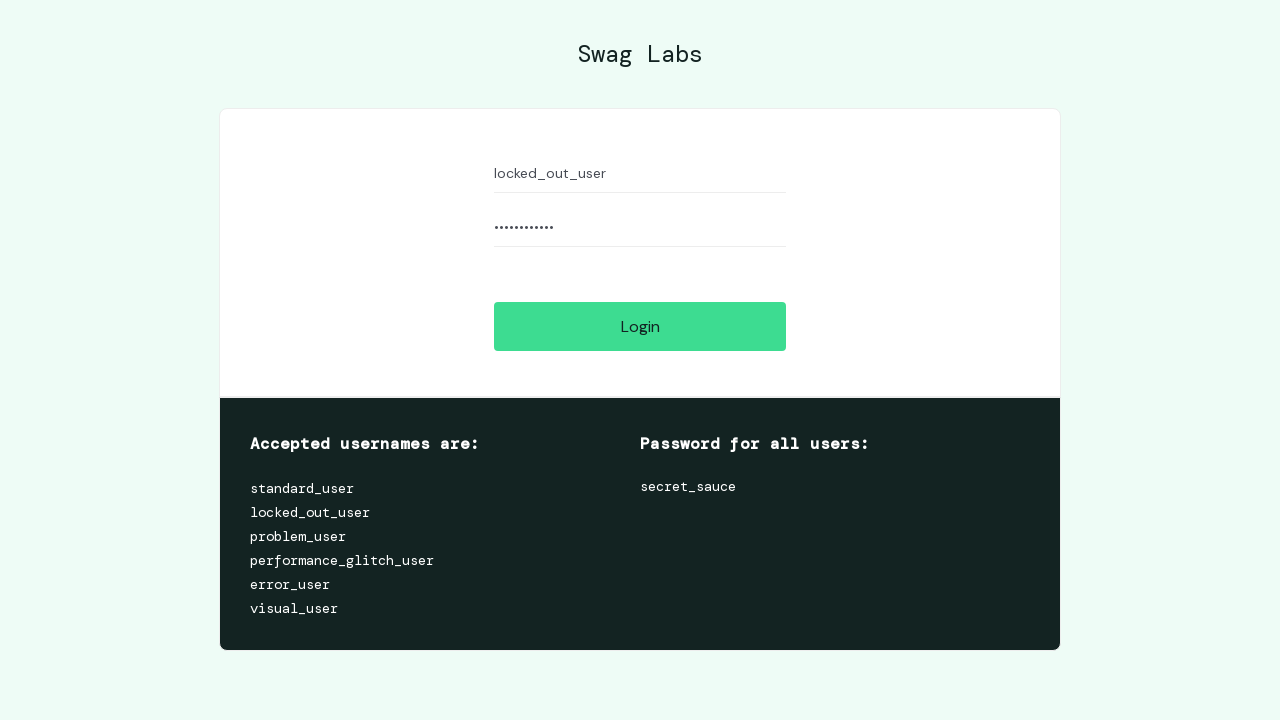

Clicked login button at (640, 326) on #login-button
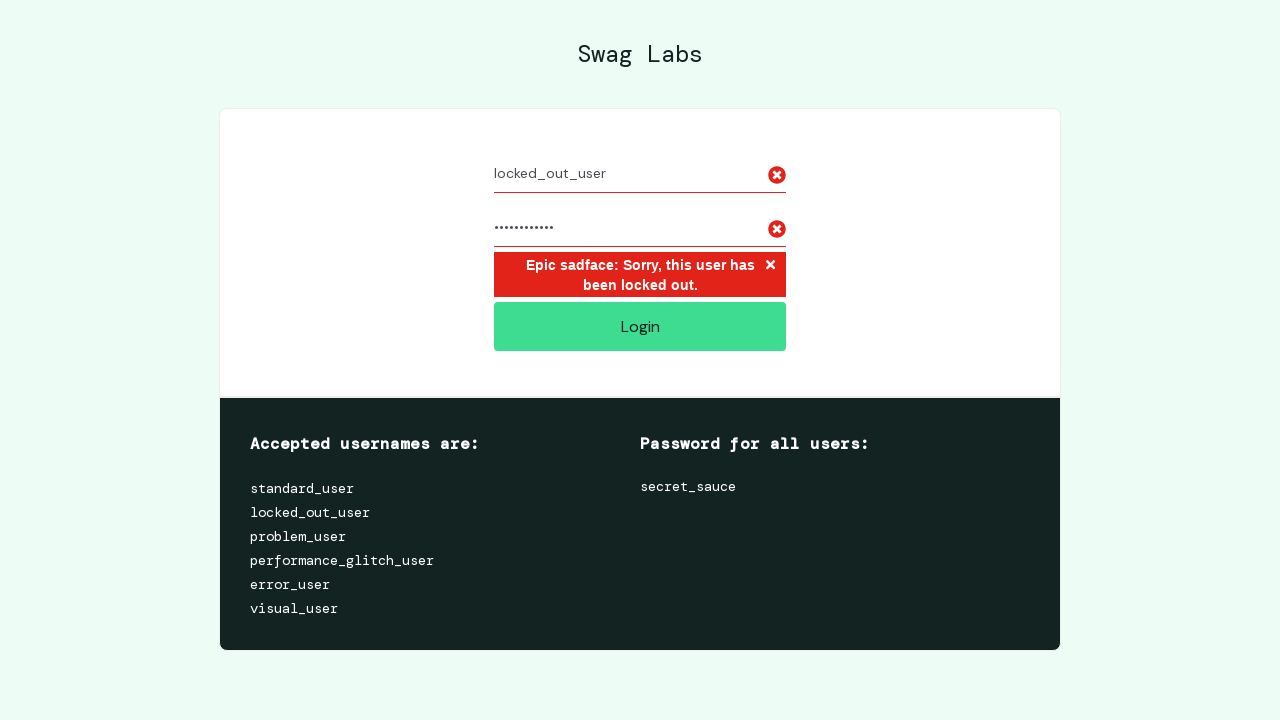

Verified locked out error message appeared
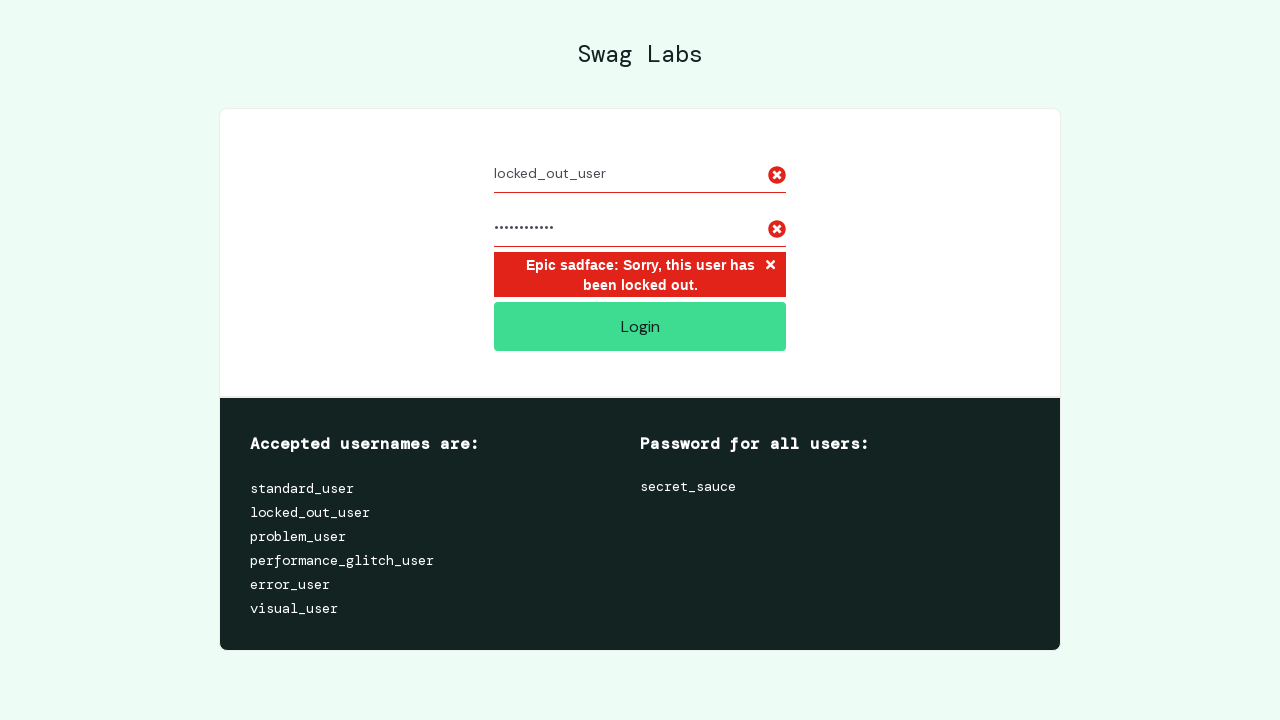

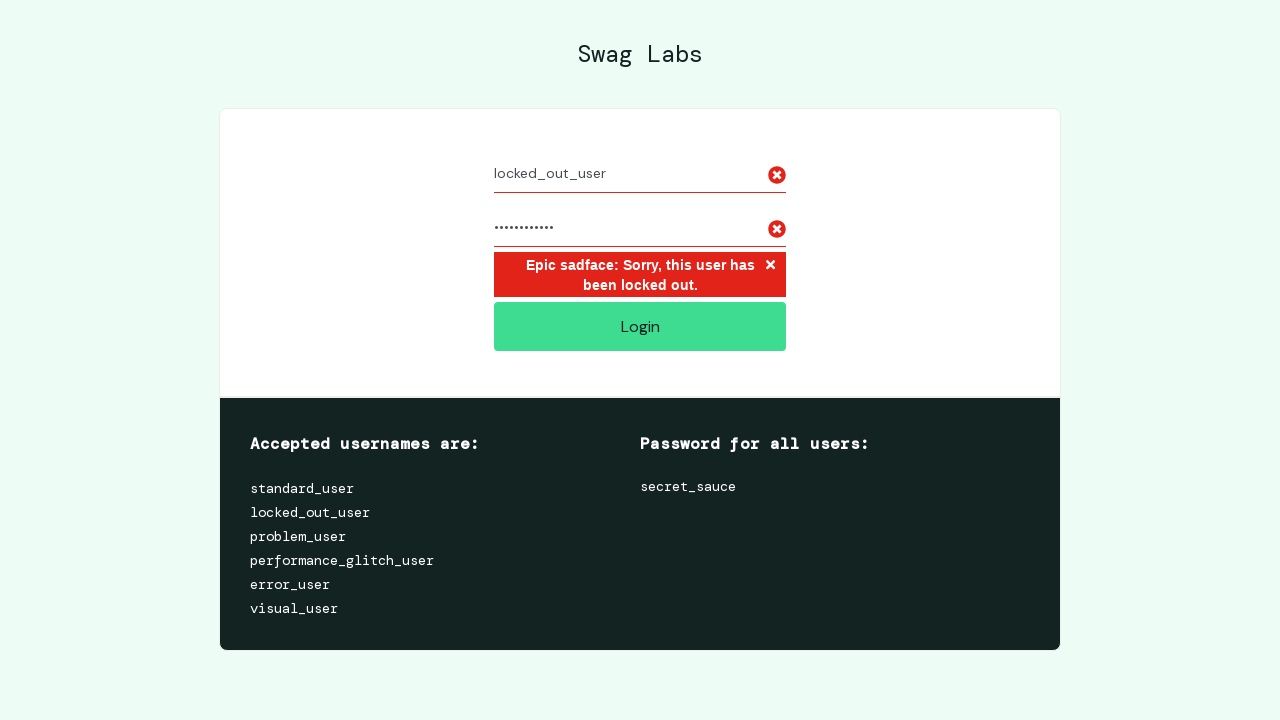